Navigates to CheapOAir website and scrolls down to the Sign Up button

Starting URL: https://www.cheapoair.com/

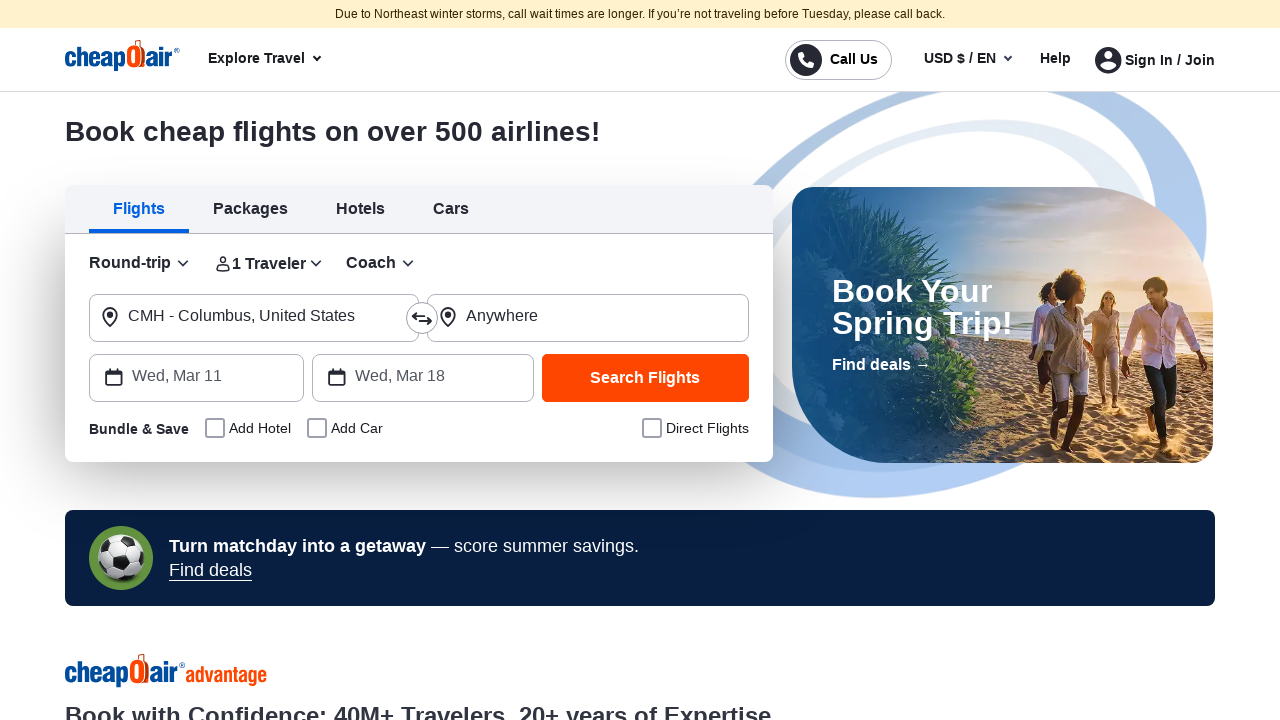

Navigated to CheapOAir homepage
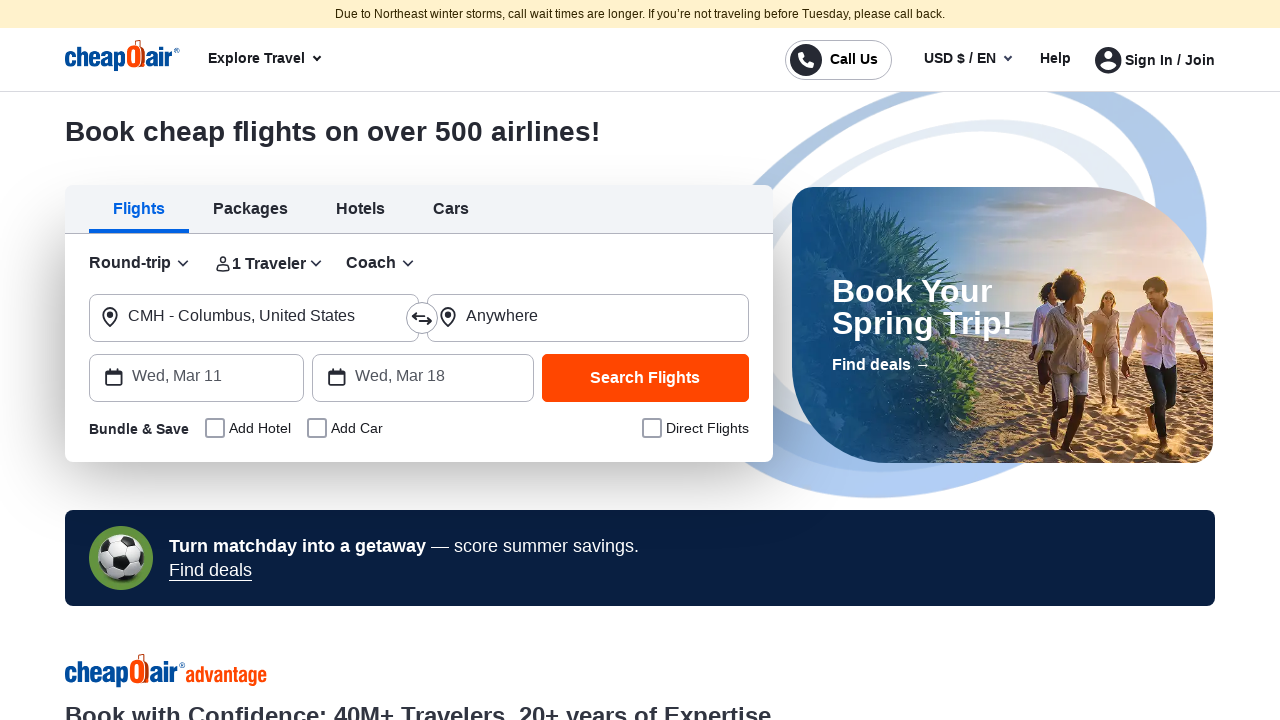

Located Sign Up button
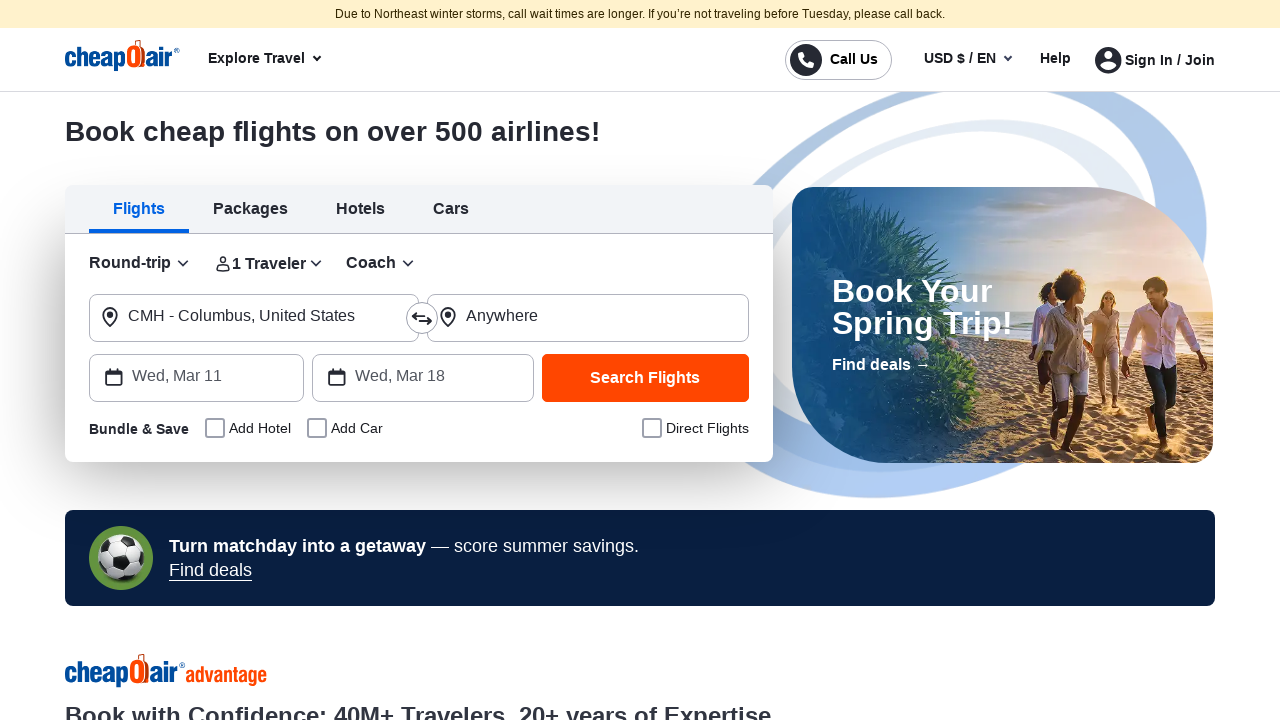

Scrolled down to Sign Up button
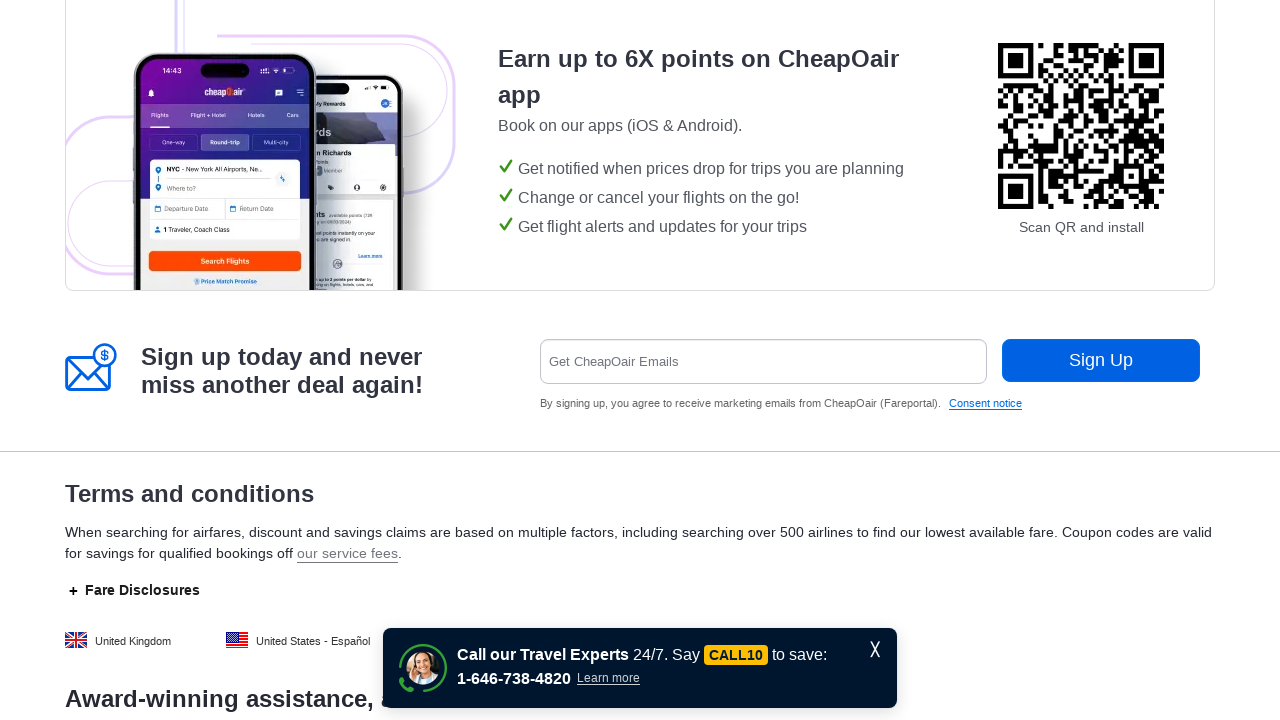

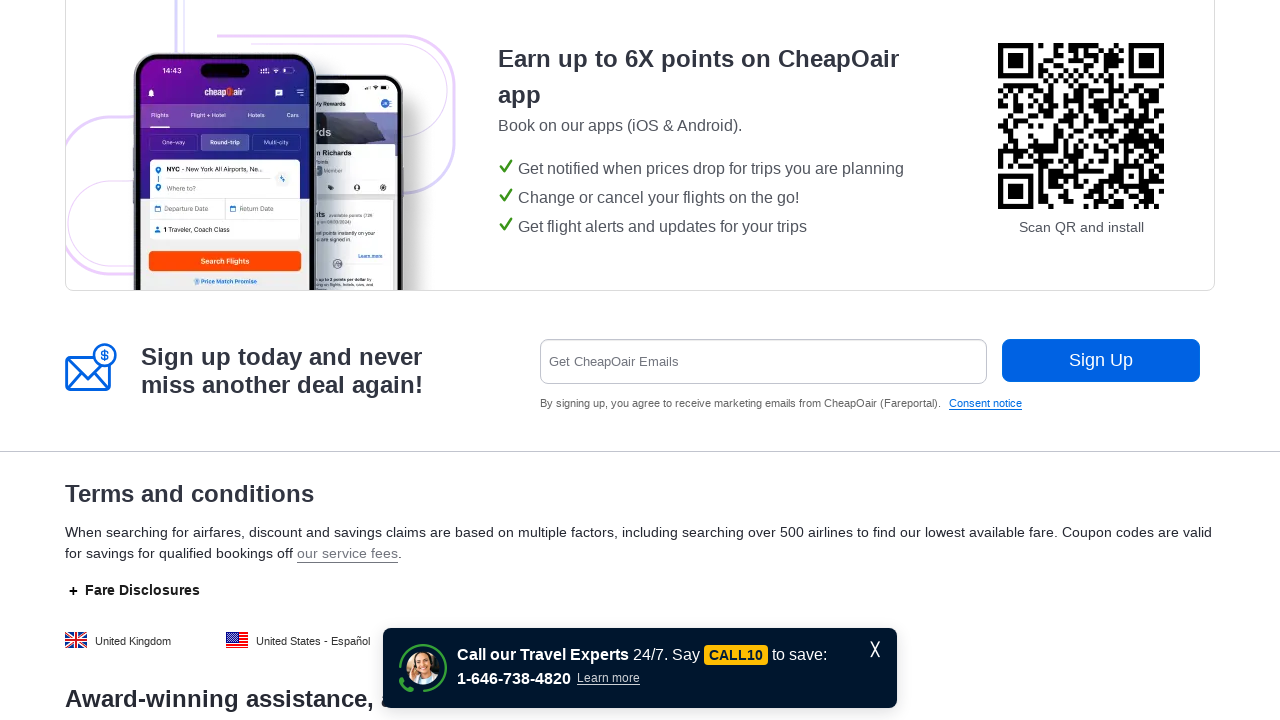